Navigates to W3Schools radio button tutorial page, clicks on the PYTHON link in the navigation, and verifies the element's selection state.

Starting URL: https://www.w3schools.com/tags/att_input_type_radio.asp

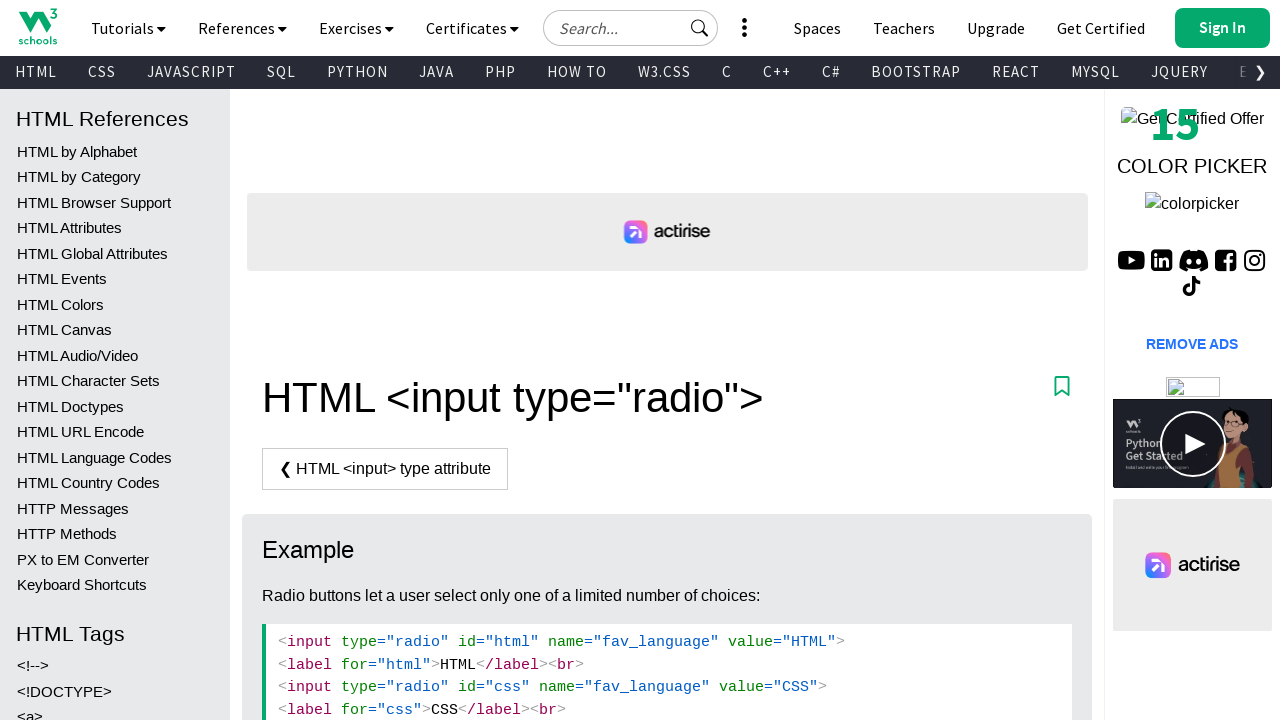

Navigated to W3Schools radio button tutorial page
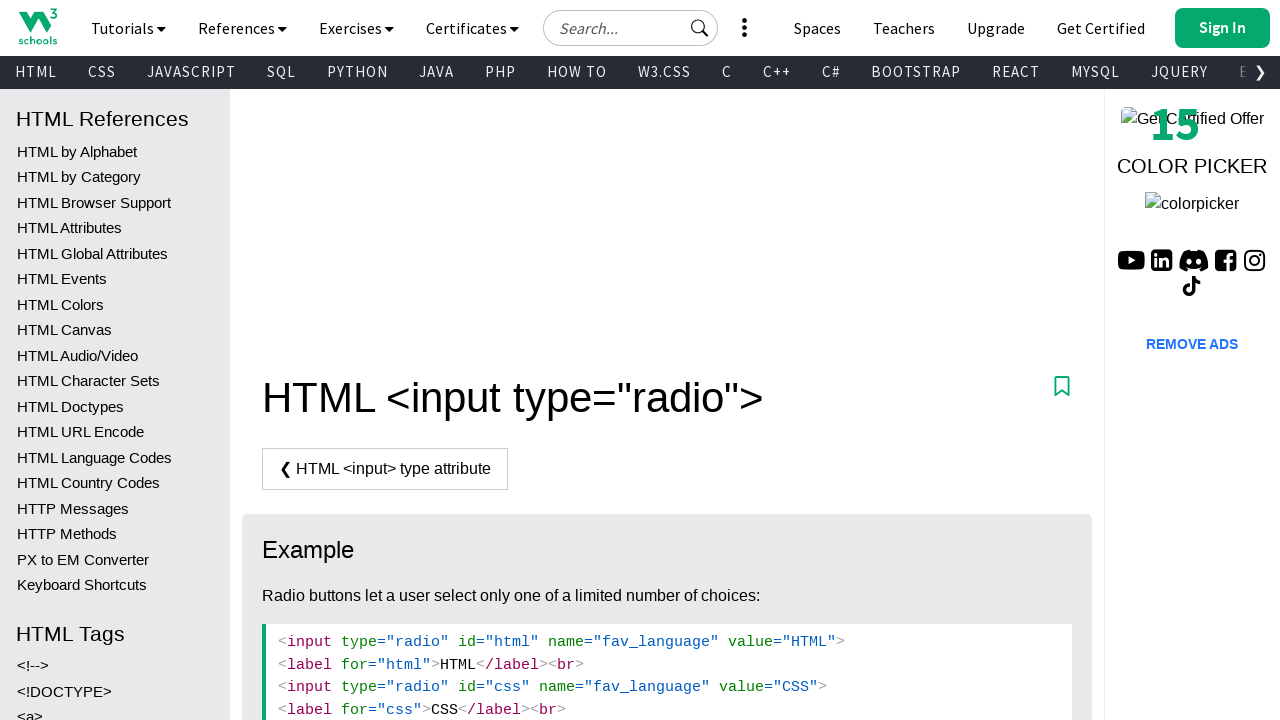

Clicked on PYTHON link in navigation at (358, 72) on xpath=//a[text()='PYTHON']
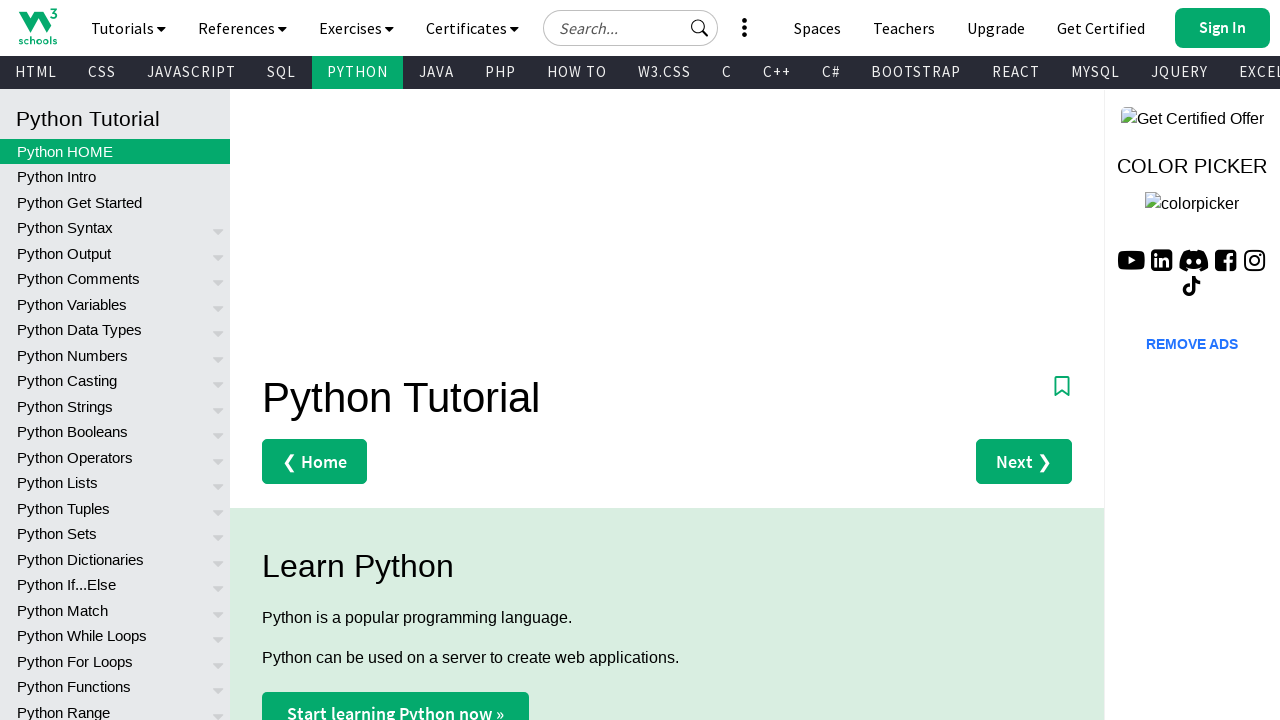

Page load completed after navigating to PYTHON section
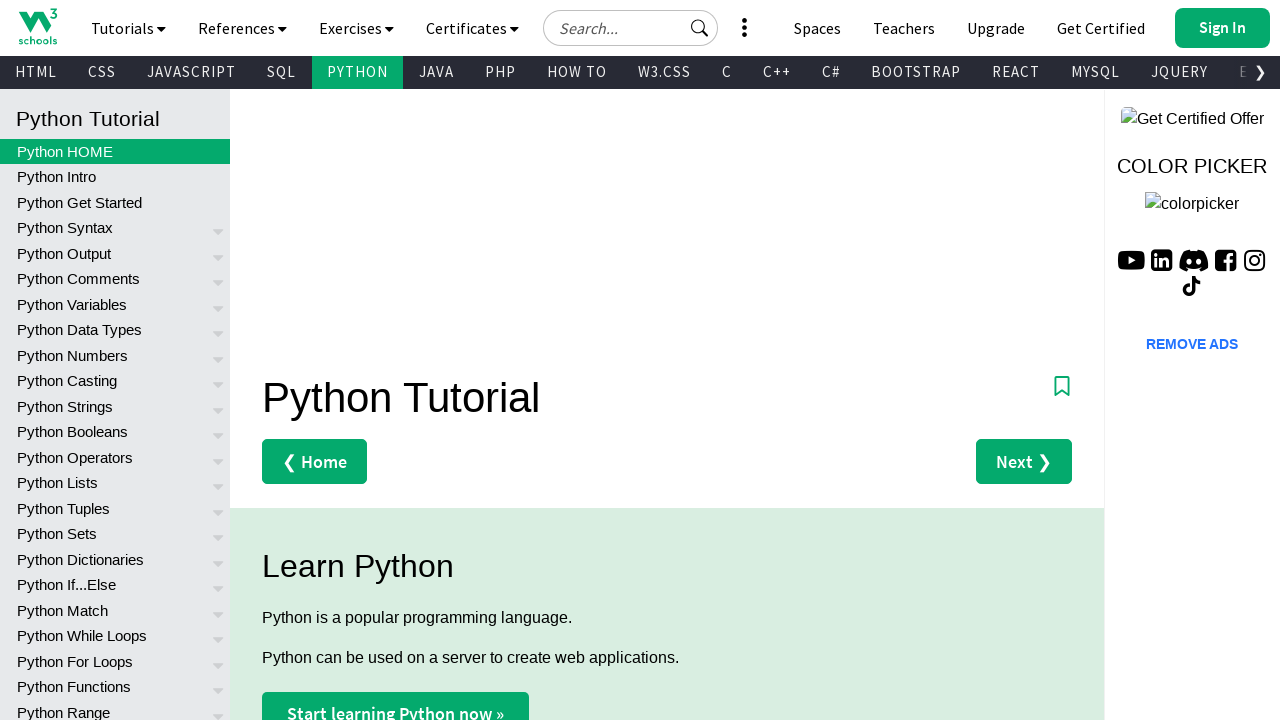

Verified radio button selection state: False
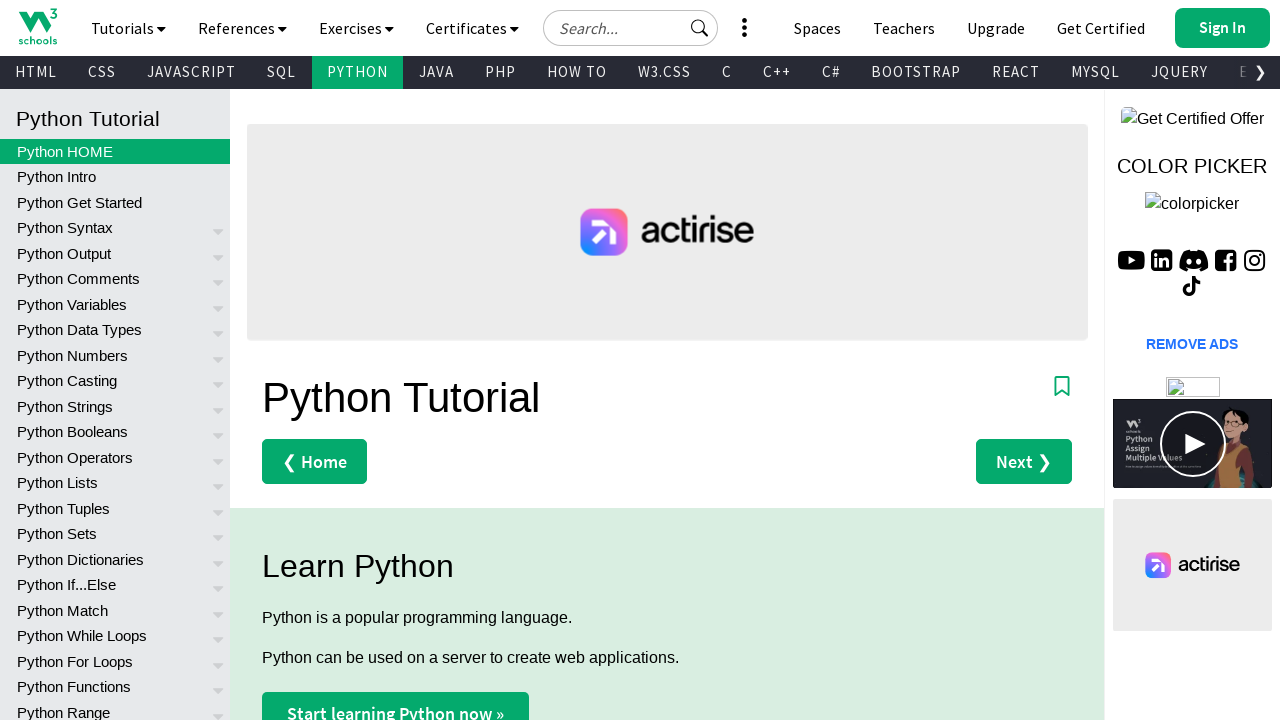

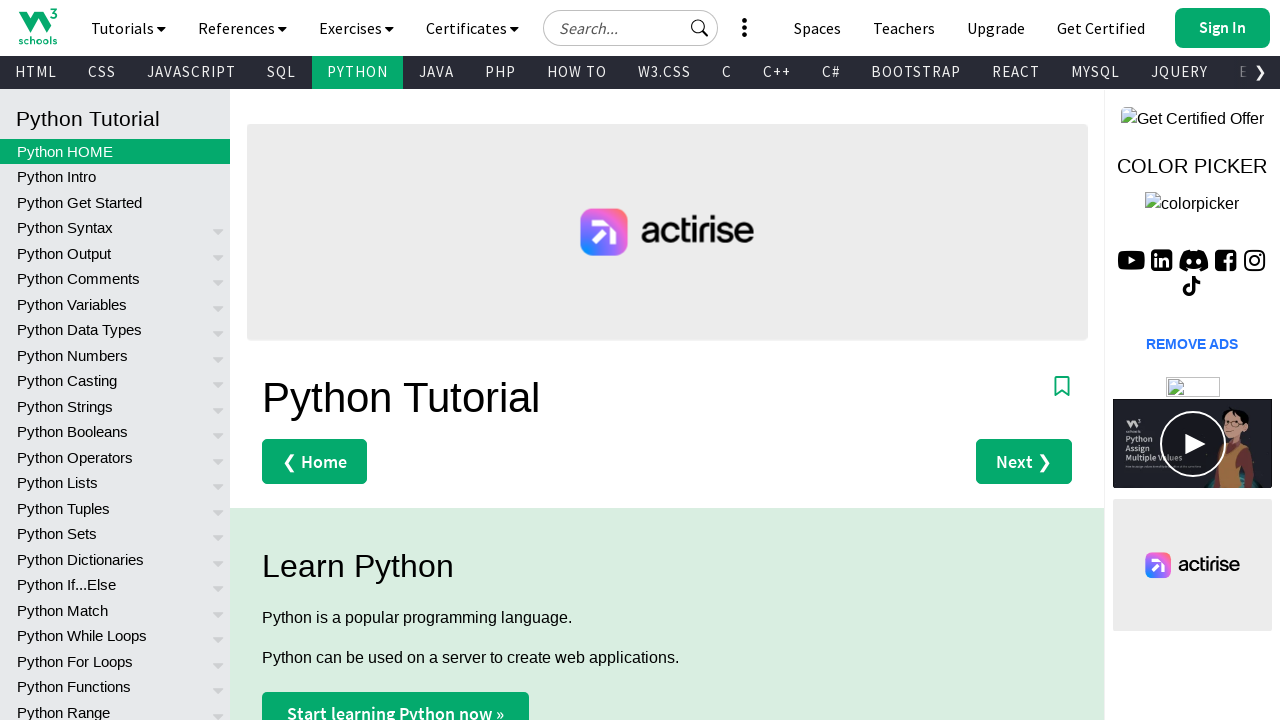